Tests iframe functionality by clicking on the iFrame link, switching to the iframe, and verifying the content text inside

Starting URL: https://the-internet.herokuapp.com/frames

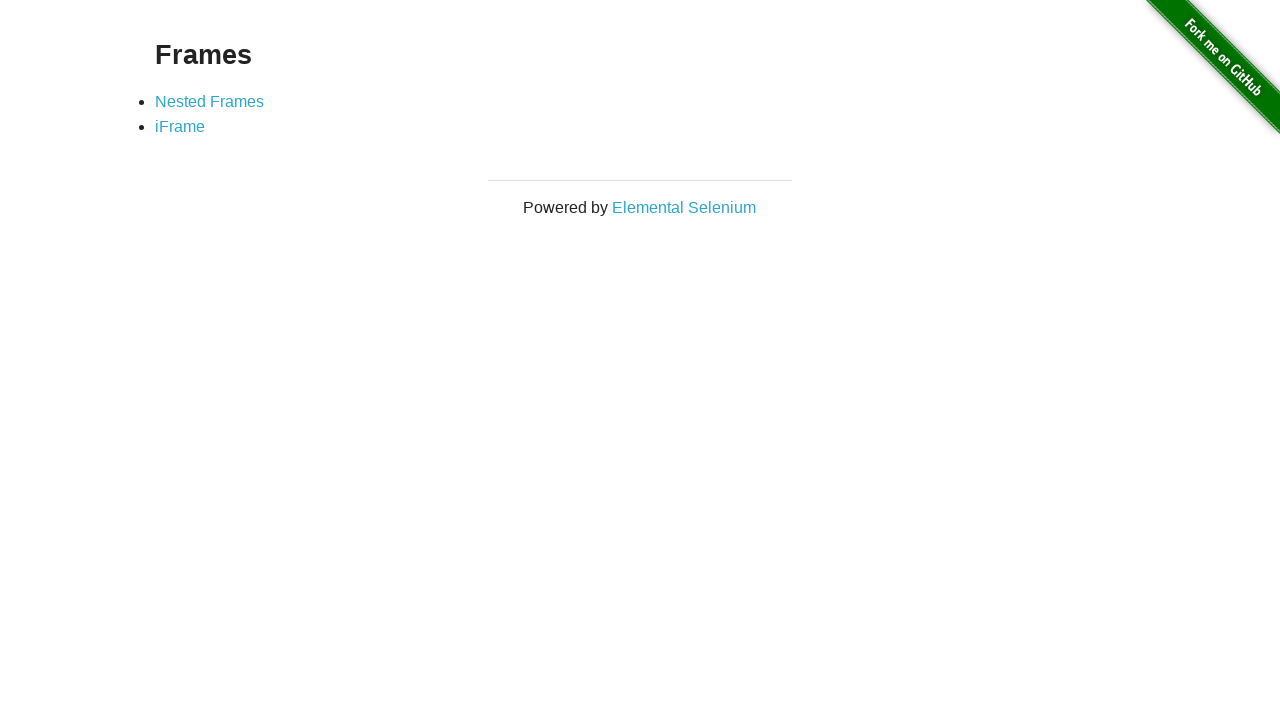

Navigated to the-internet.herokuapp.com/frames
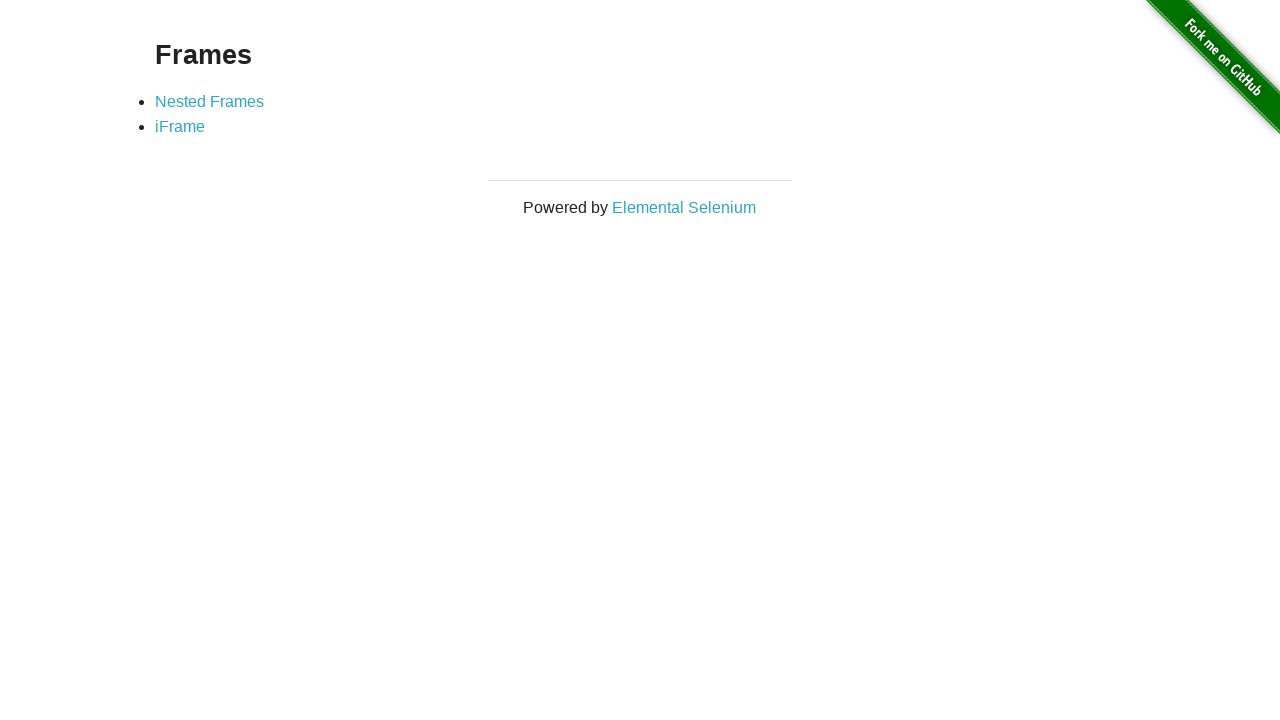

Clicked on iFrame link at (180, 127) on text=iFrame
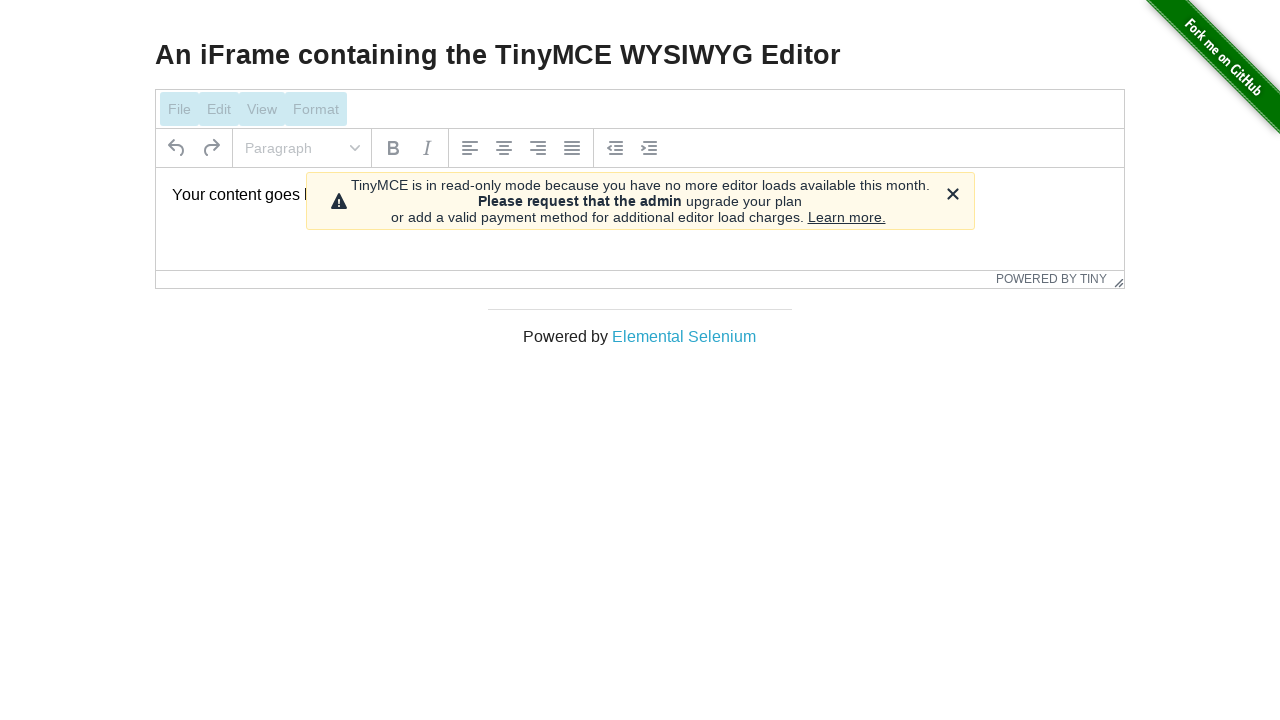

iFrame element loaded and available
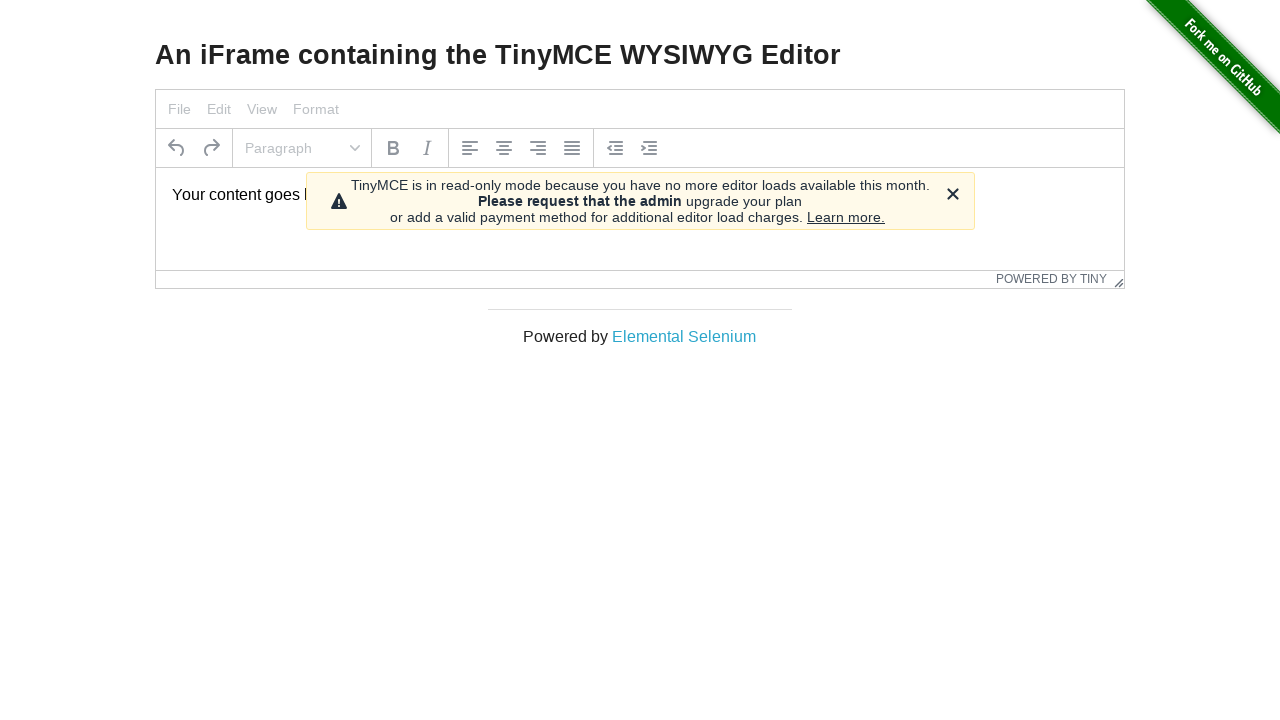

Switched to iframe content frame
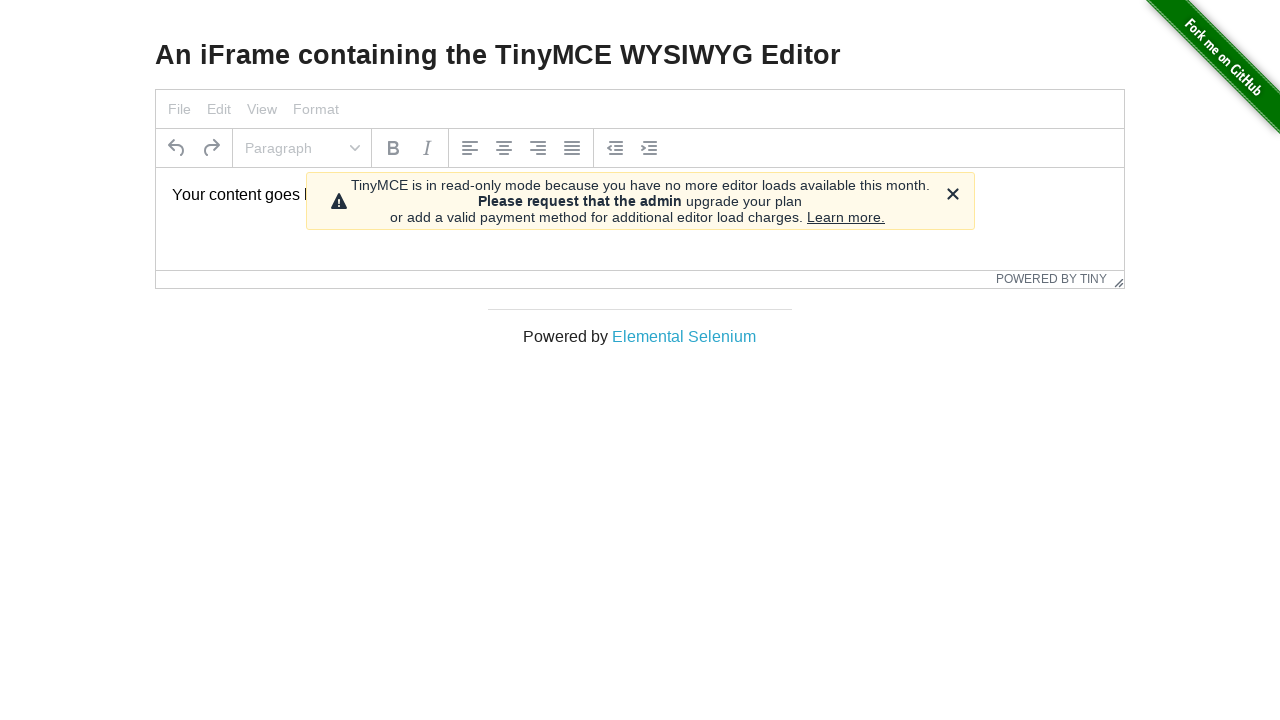

Paragraph element inside iframe is visible
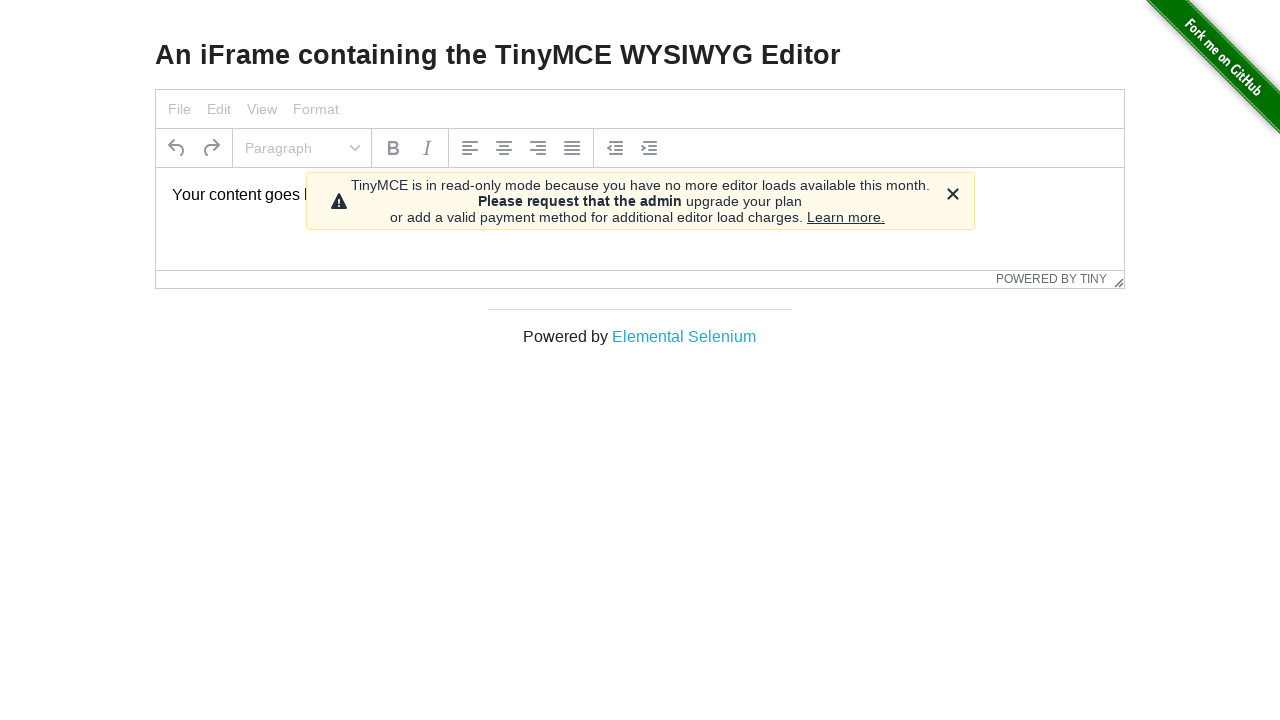

Retrieved paragraph text: 'Your content goes here.'
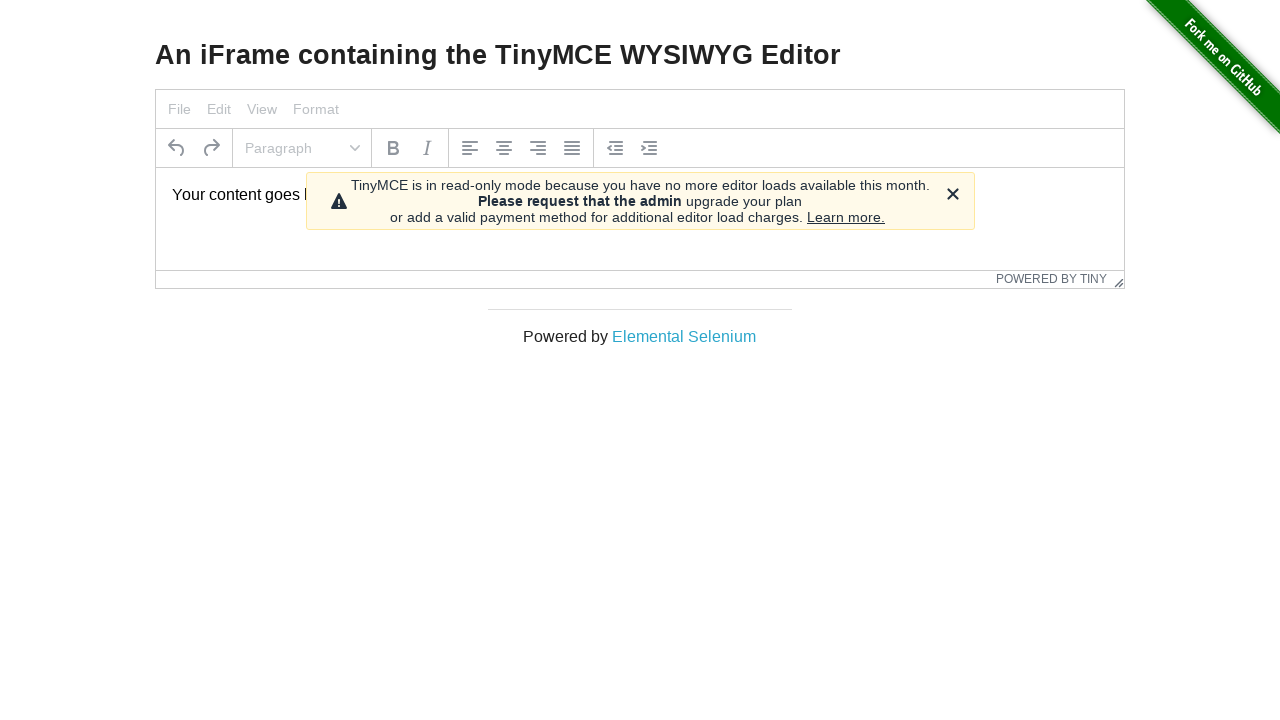

Verified paragraph text matches expected content
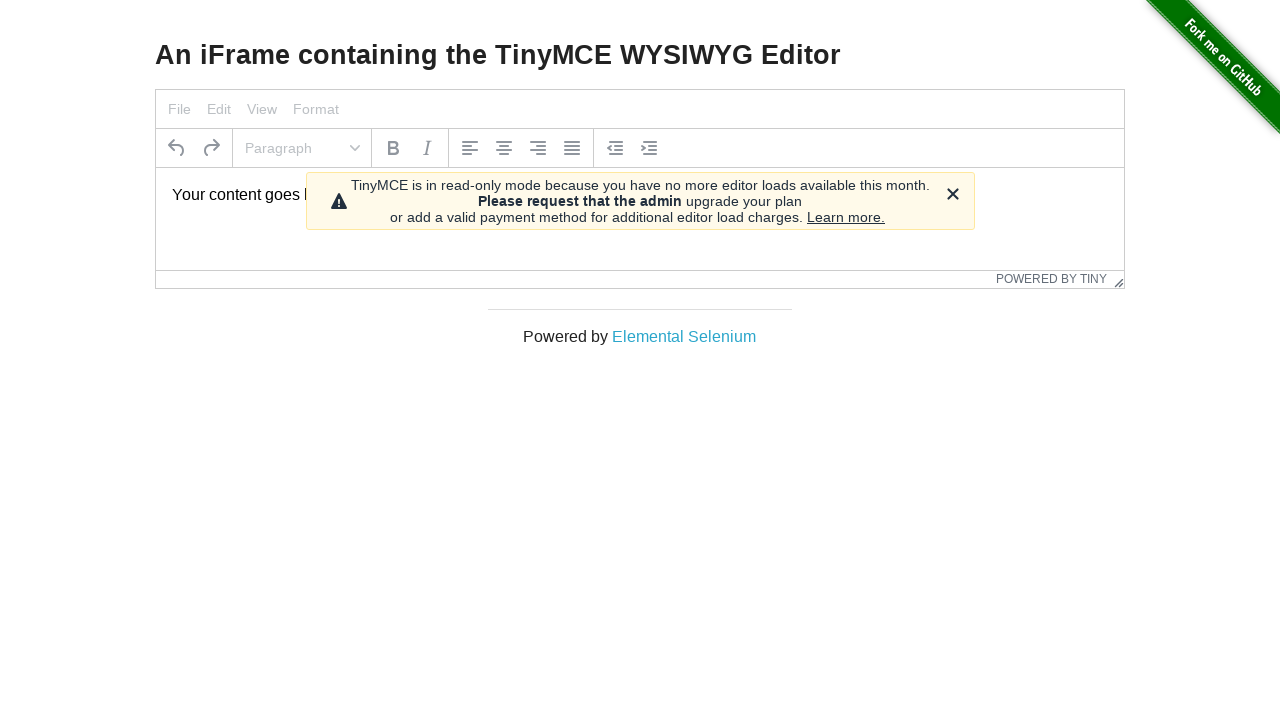

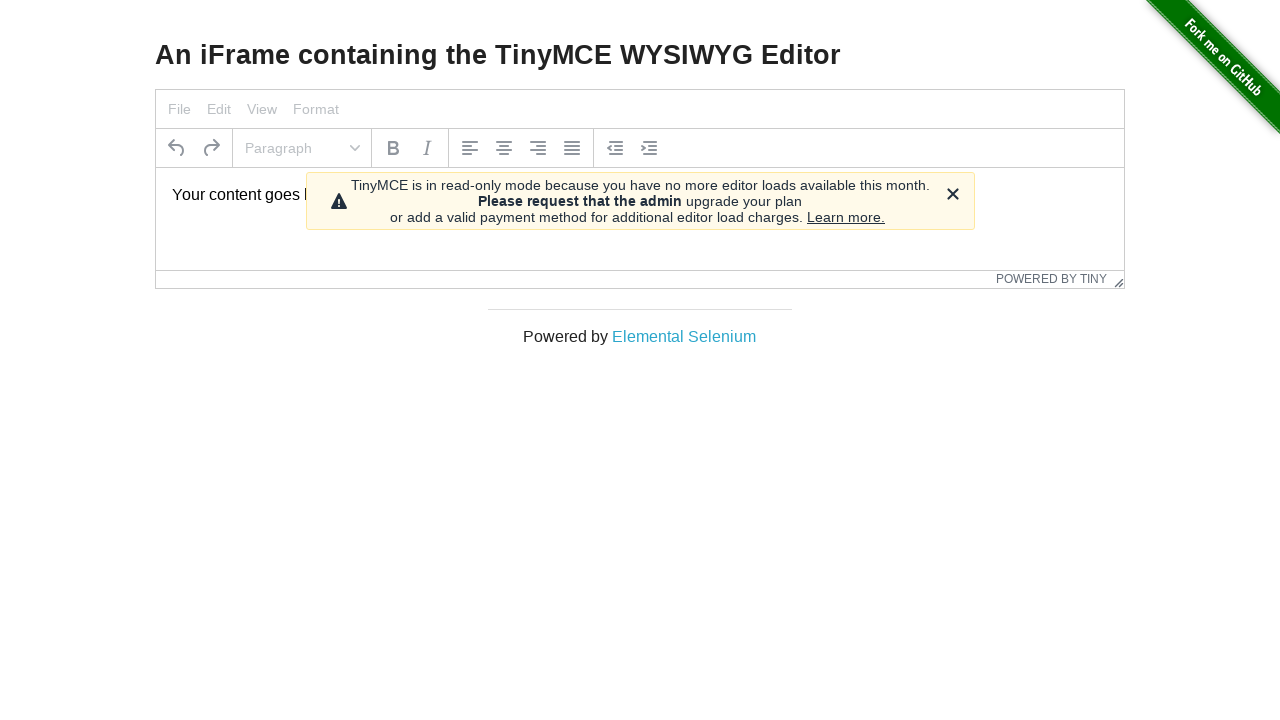